Tests ordering the Age column by clicking it twice for ascending and descending order

Starting URL: https://demoqa.com

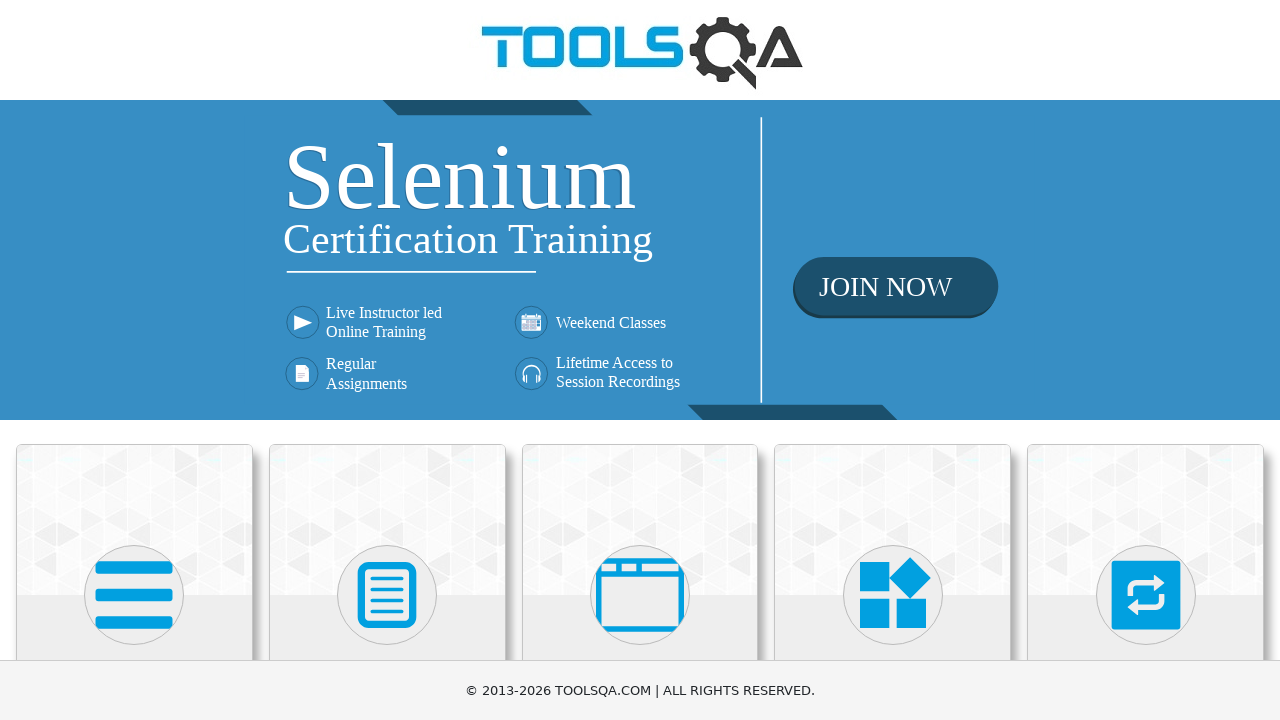

Clicked Elements section at (134, 360) on internal:text="Elements"i
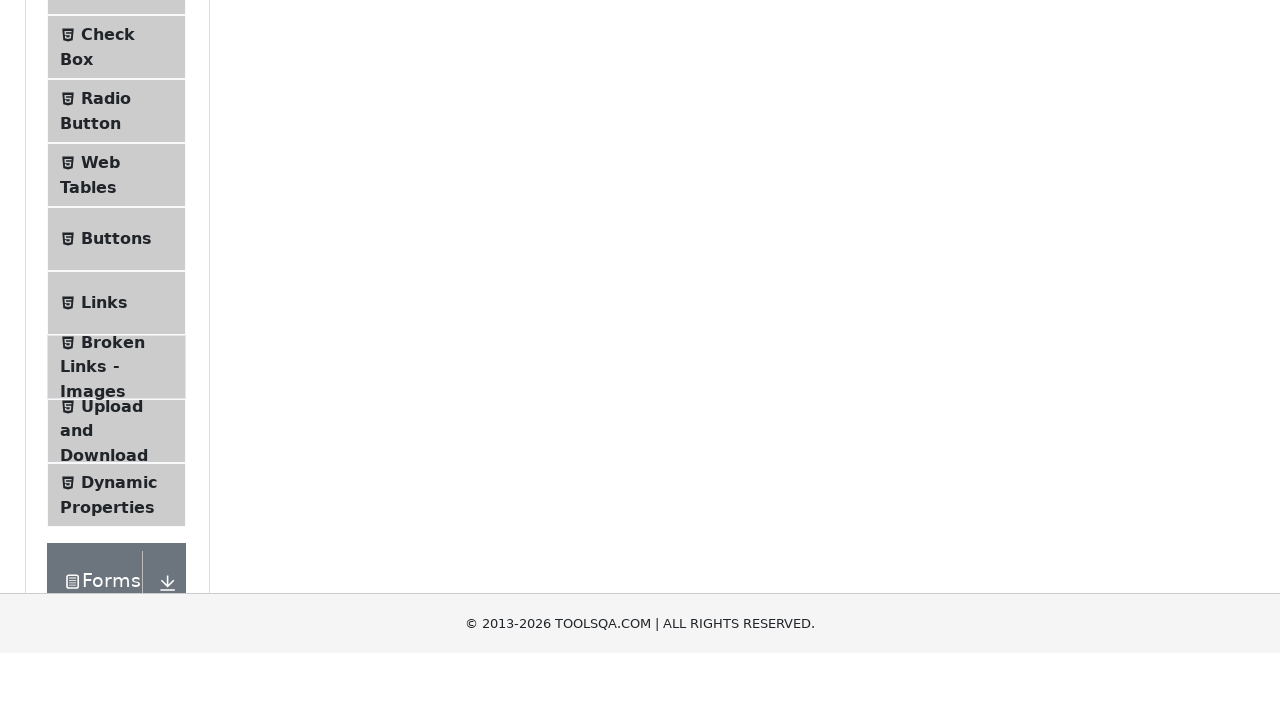

Clicked Web Tables at (100, 440) on internal:text="Web Tables"i
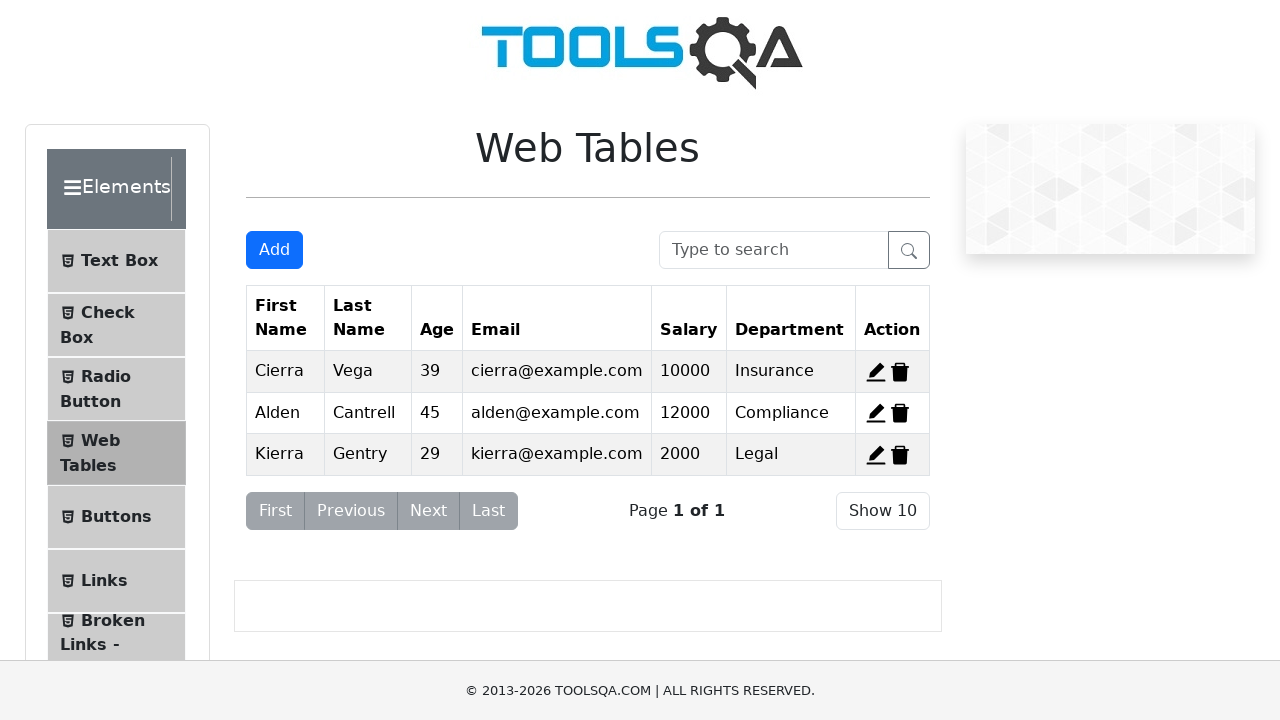

Clicked Age column header for ascending sort at (437, 318) on internal:text="Age"s
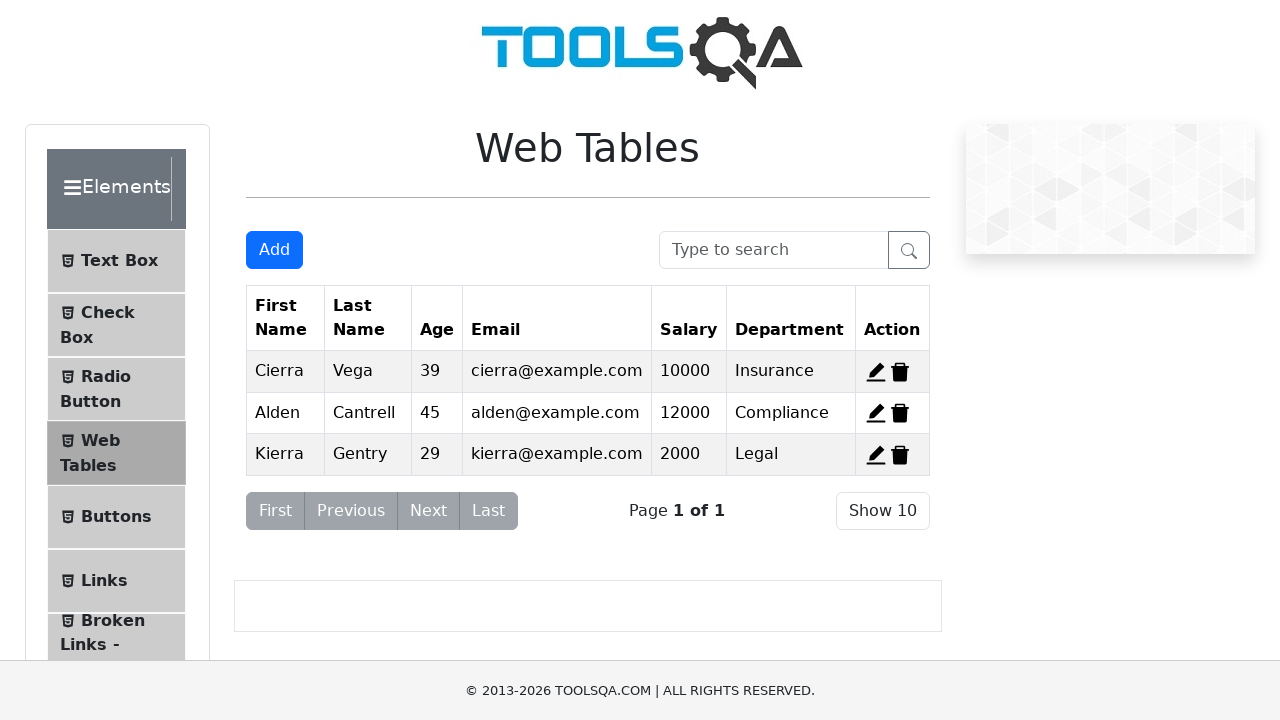

Clicked Age column header again for descending sort at (437, 318) on internal:text="Age"s
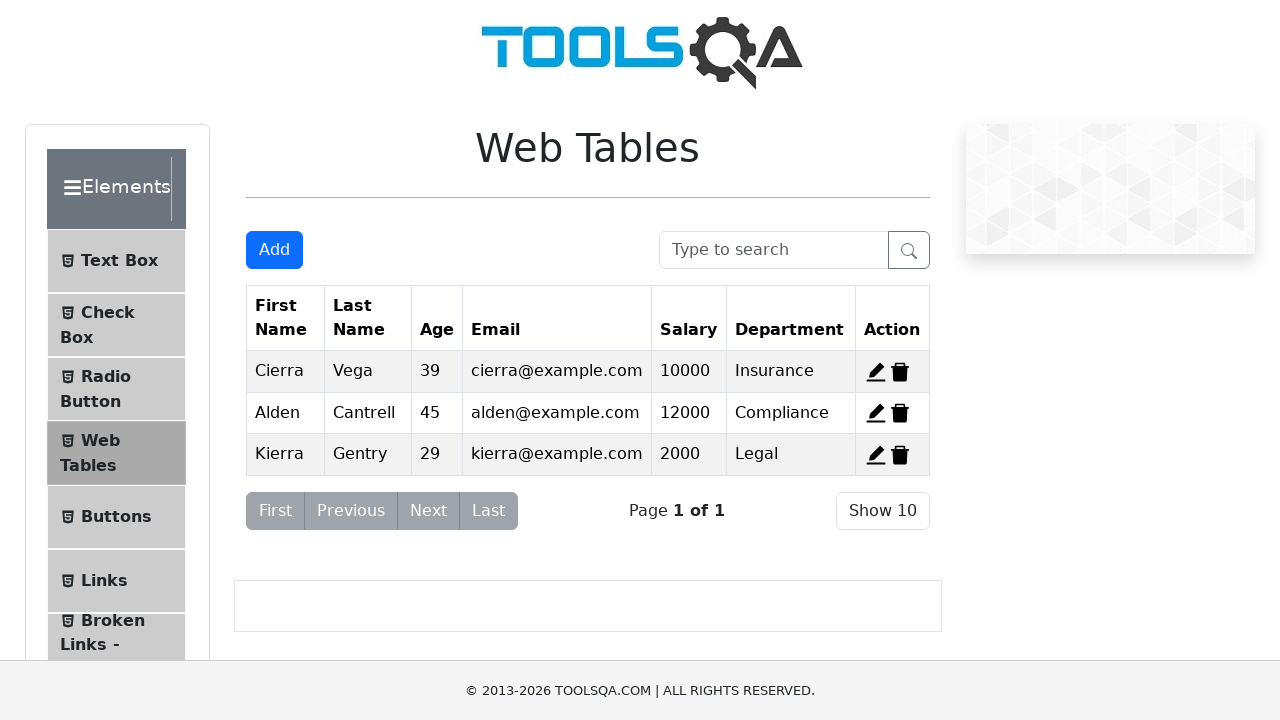

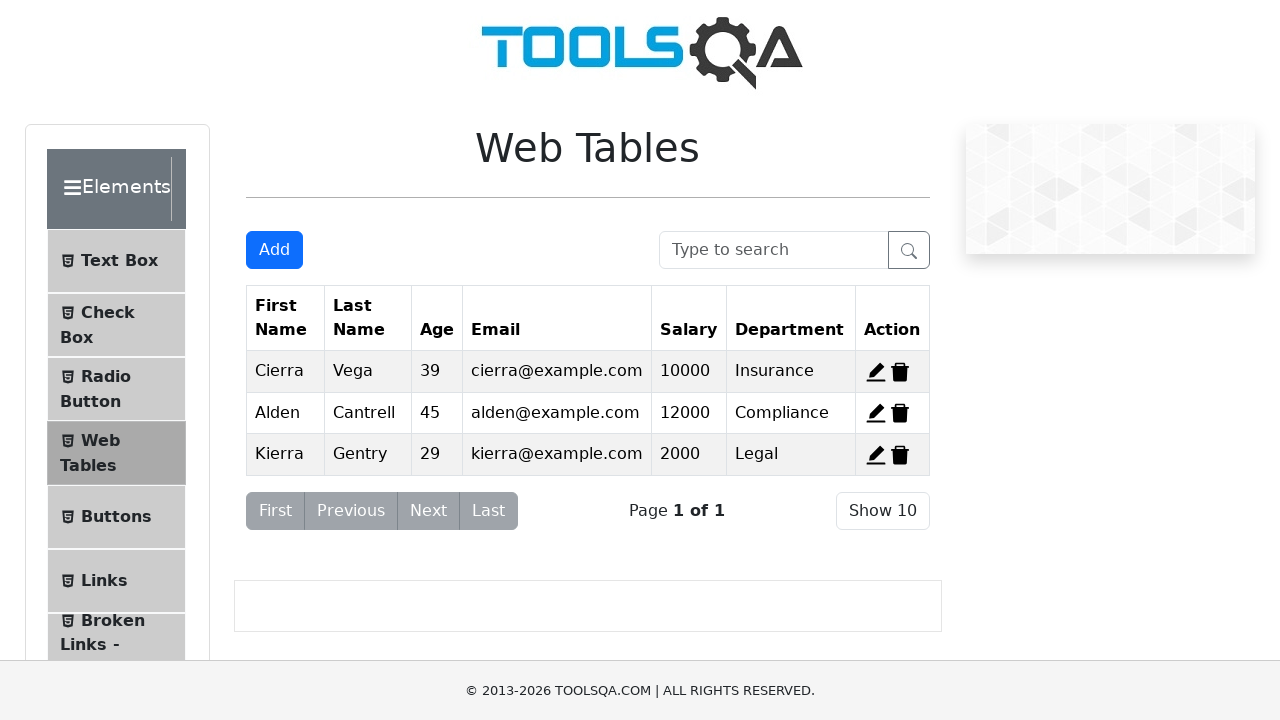